Tests iframe handling by navigating to a W3Schools tryit editor page, switching to the iframe containing the result, and clicking the "Try it" button which triggers a JavaScript alert.

Starting URL: https://www.w3schools.com/js/tryit.asp?filename=tryjs_alert

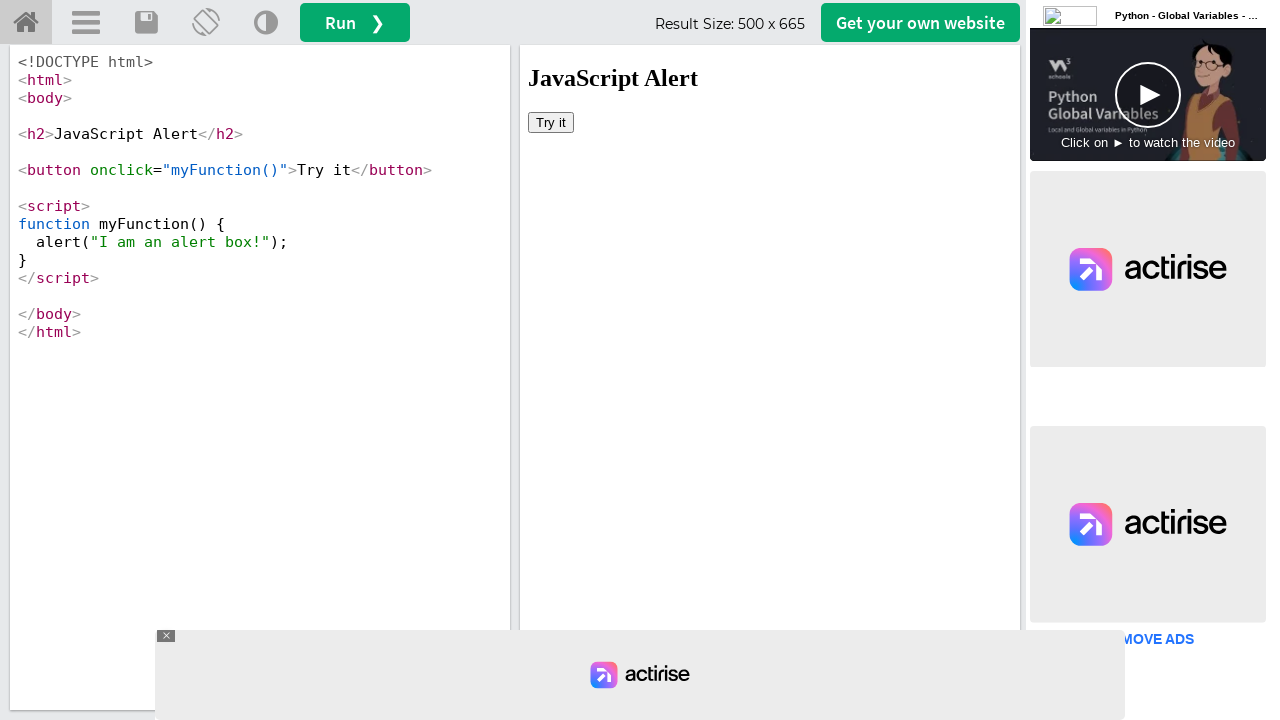

Located iframe with ID 'iframeResult' containing the result
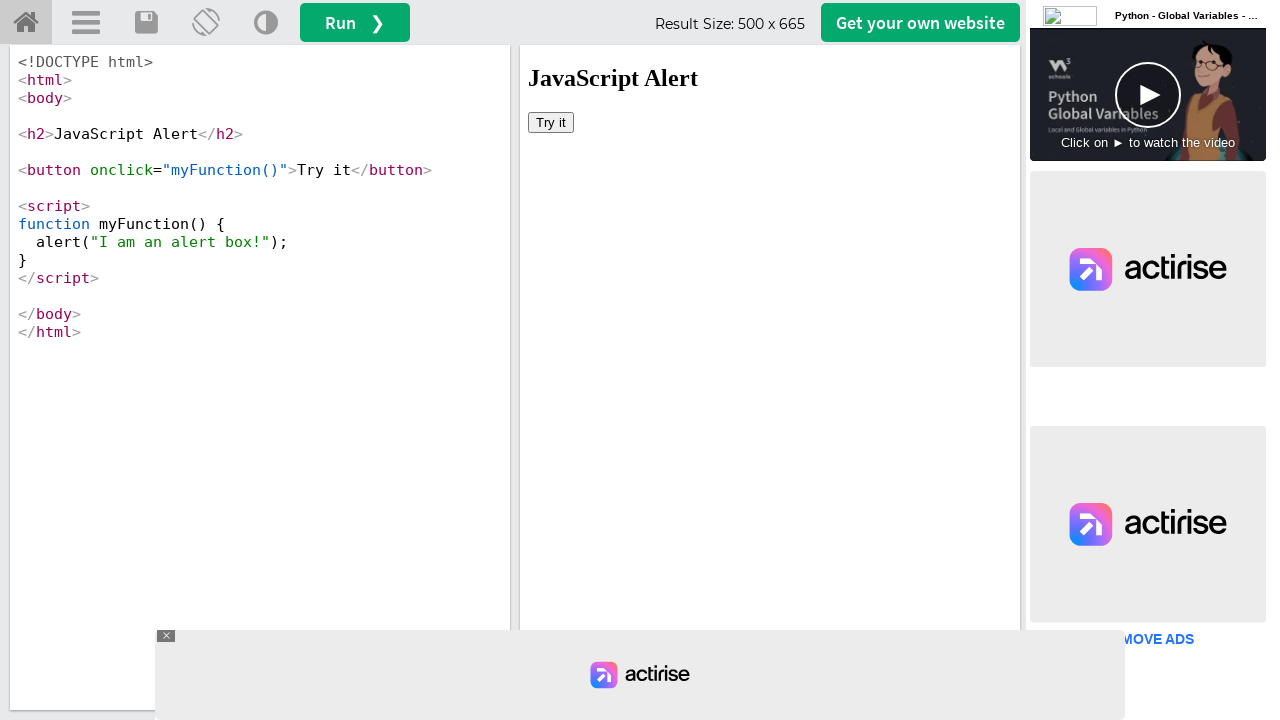

Clicked 'Try it' button inside the iframe at (551, 122) on #iframeResult >> internal:control=enter-frame >> xpath=//button[text()='Try it']
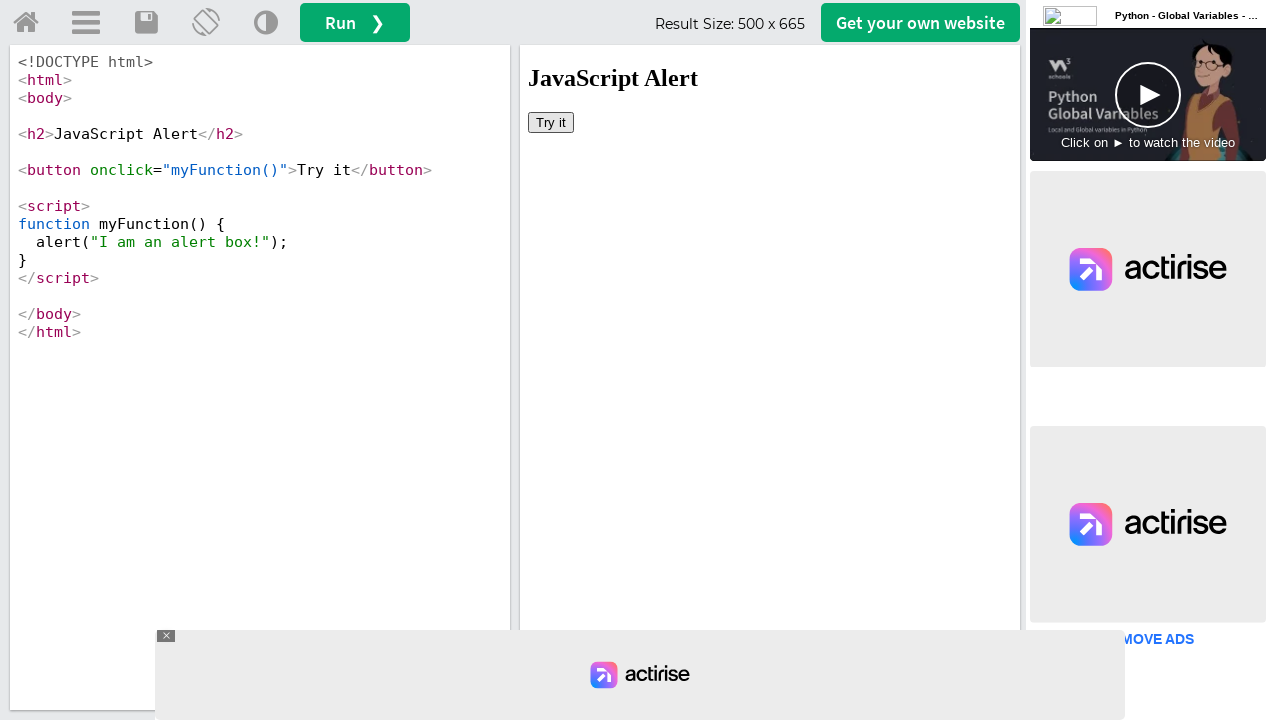

Set up alert dialog handler to accept any dialogs
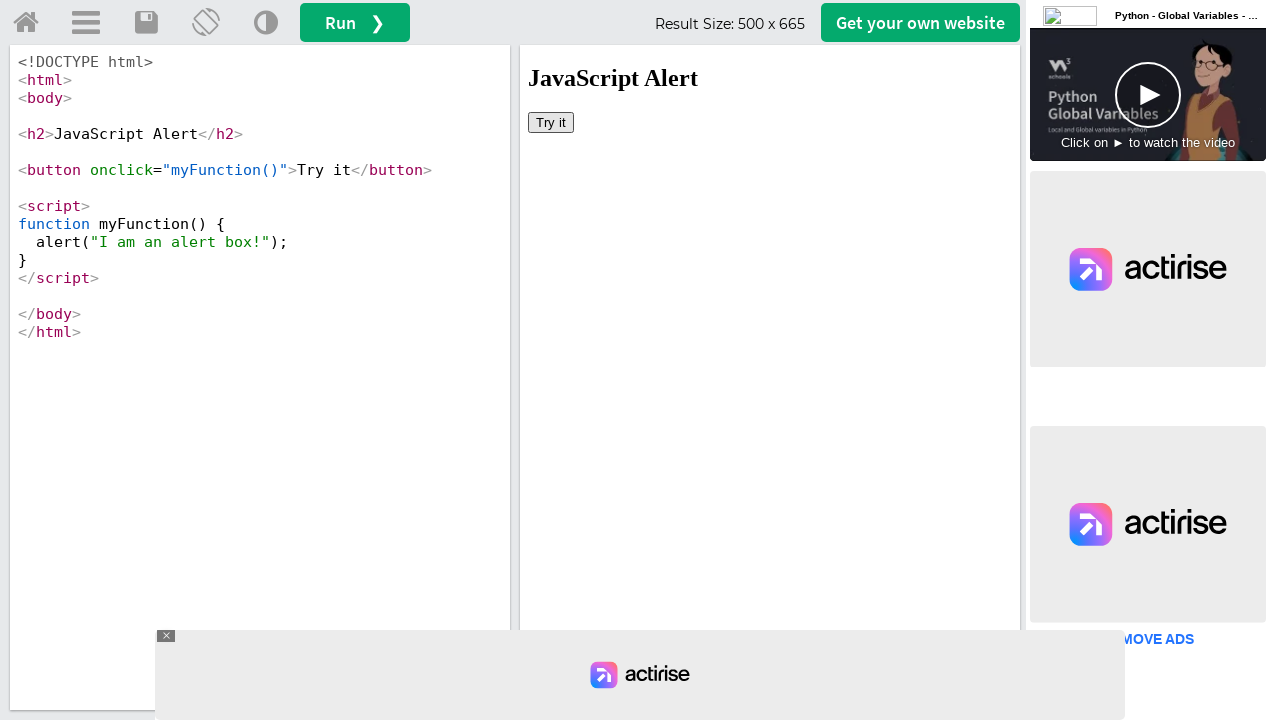

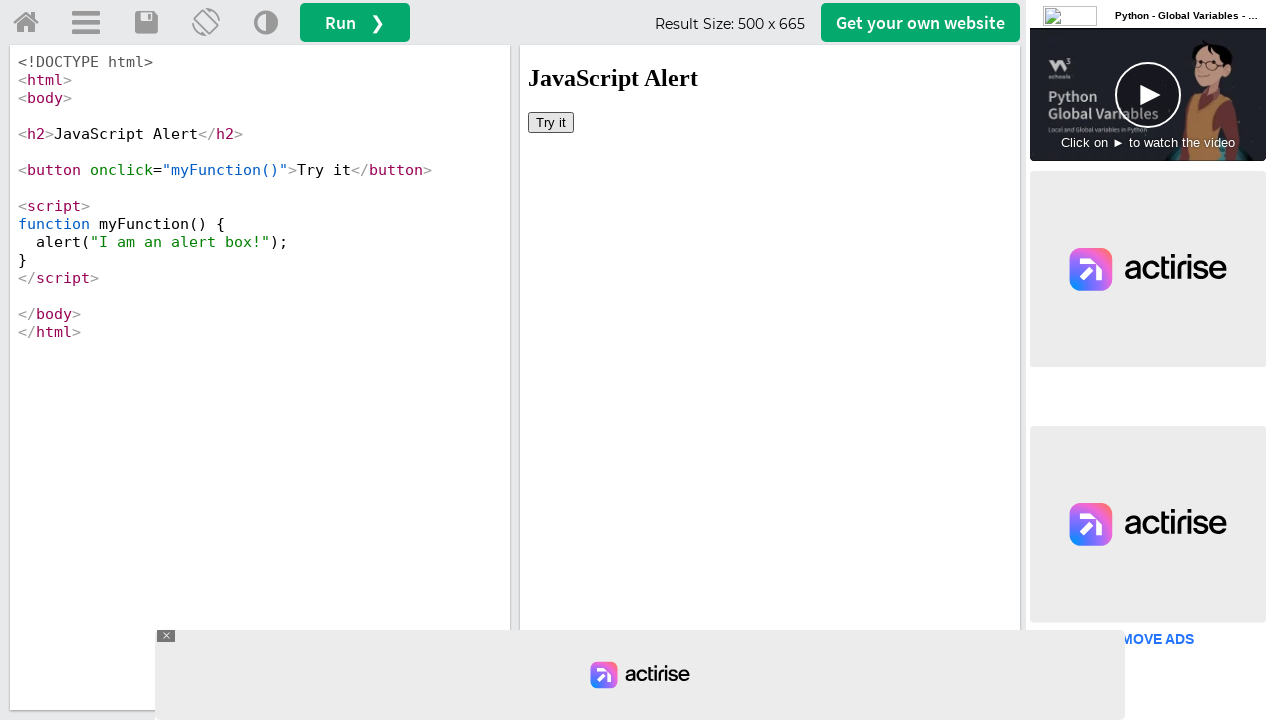